Tests that entering an empty string removes the todo item

Starting URL: https://demo.playwright.dev/todomvc

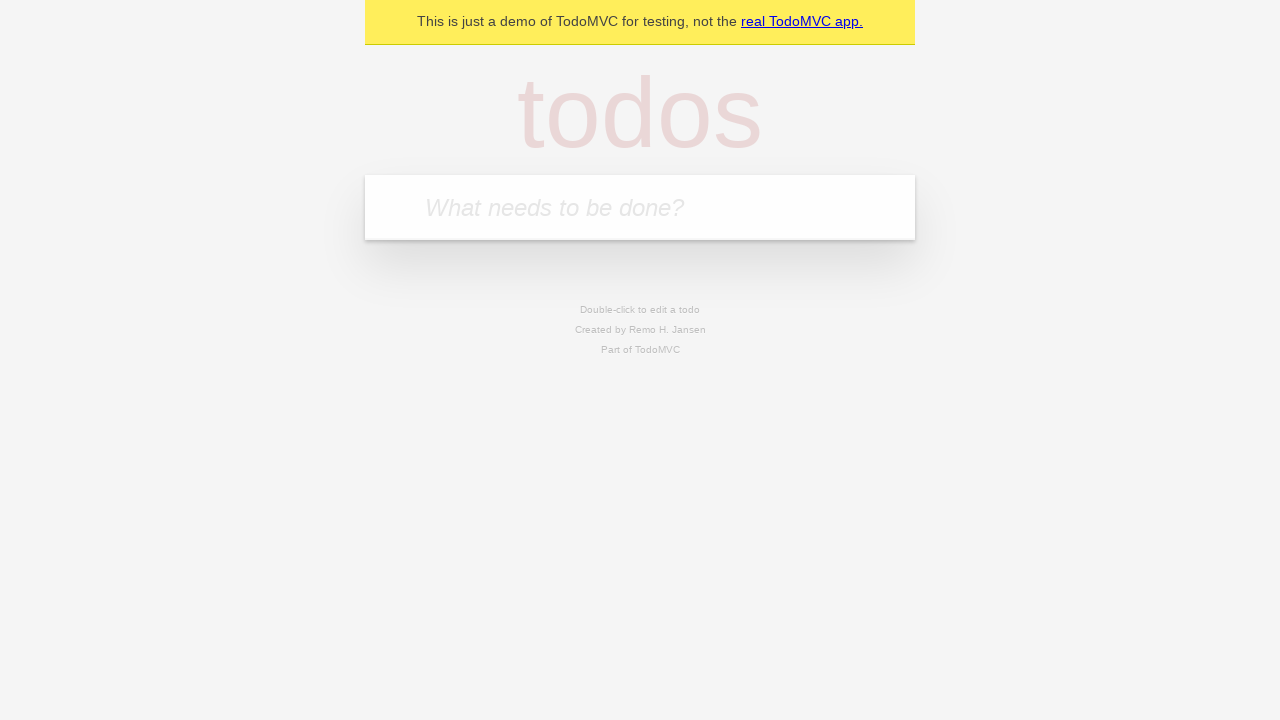

Filled new todo input with 'buy some cheese' on internal:attr=[placeholder="What needs to be done?"i]
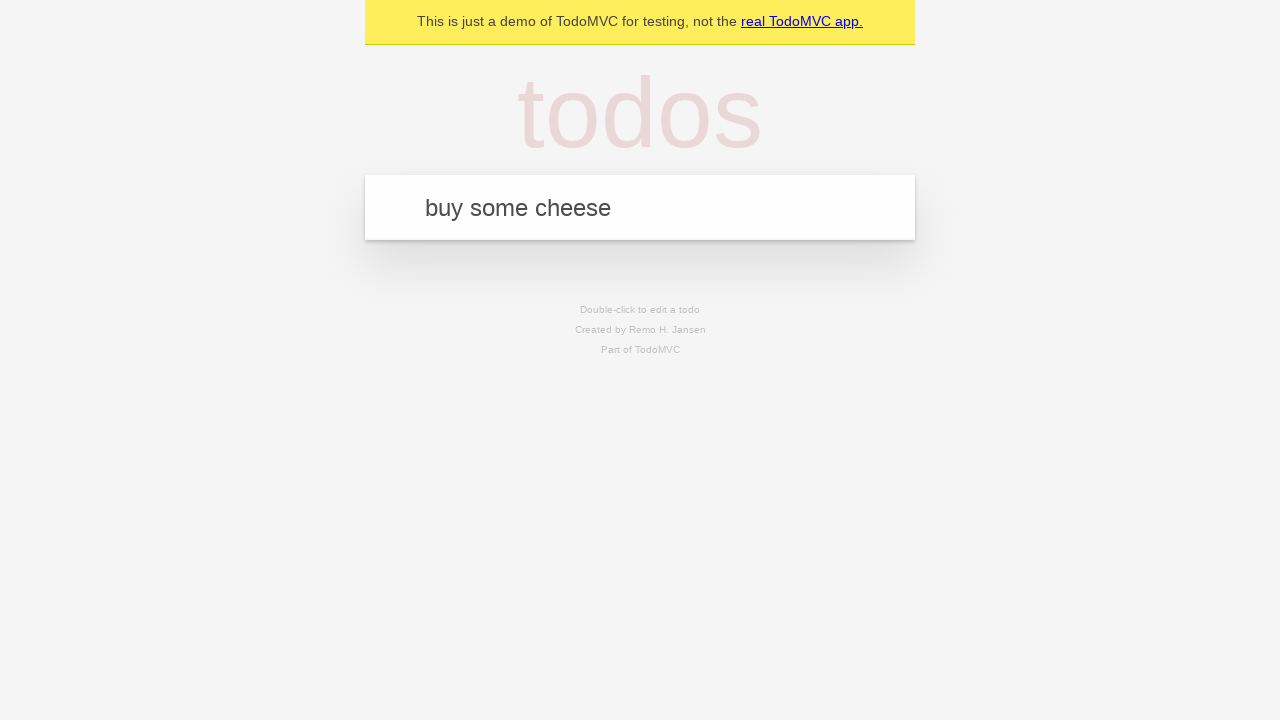

Pressed Enter to add first todo item on internal:attr=[placeholder="What needs to be done?"i]
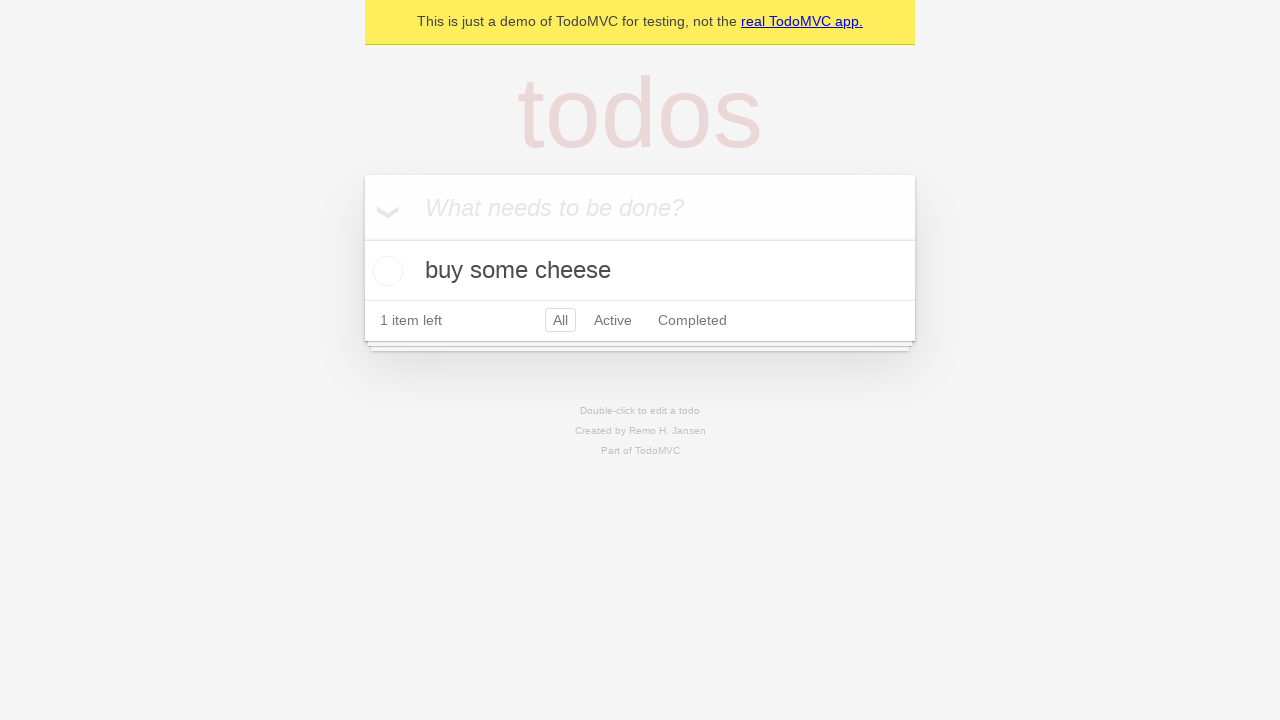

Filled new todo input with 'feed the cat' on internal:attr=[placeholder="What needs to be done?"i]
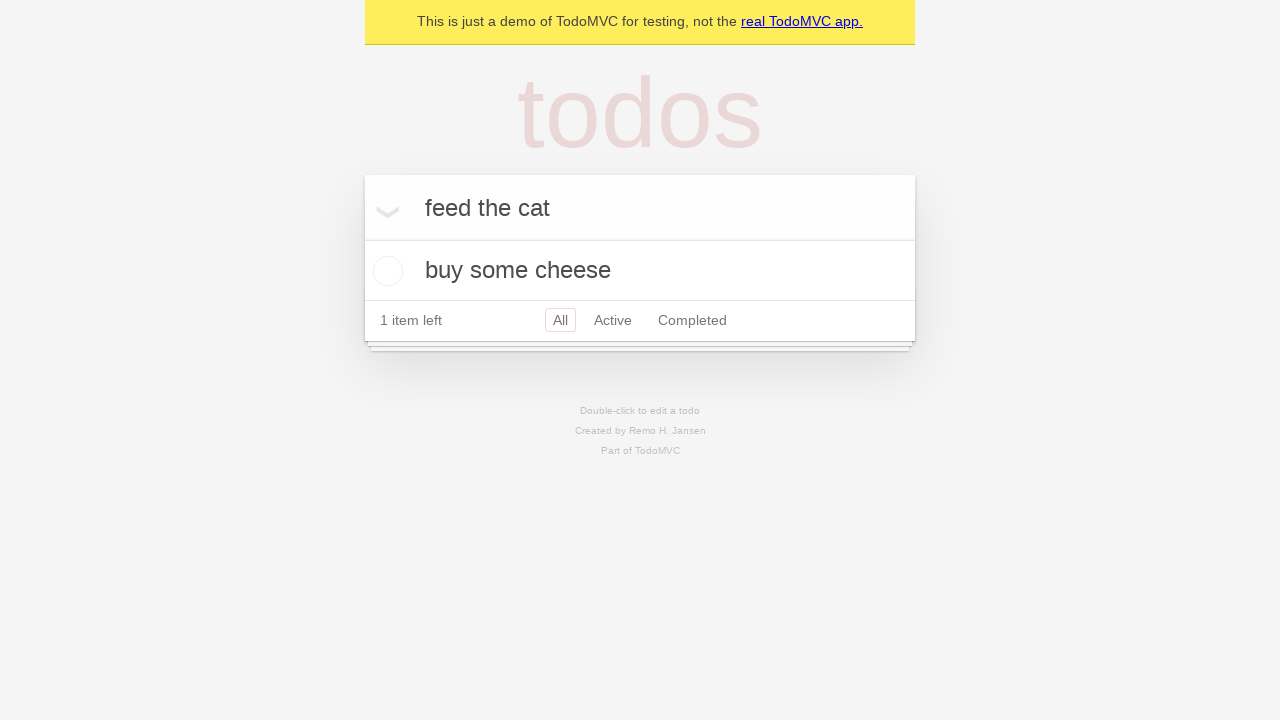

Pressed Enter to add second todo item on internal:attr=[placeholder="What needs to be done?"i]
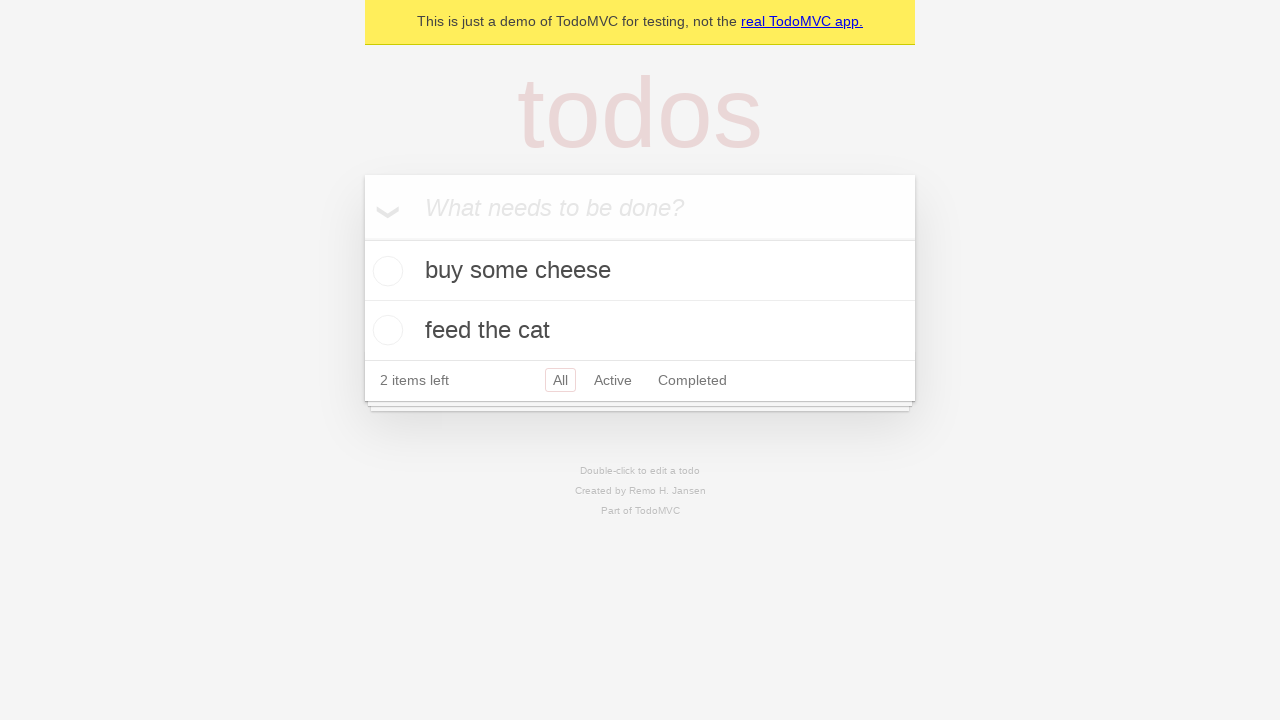

Filled new todo input with 'book a doctors appointment' on internal:attr=[placeholder="What needs to be done?"i]
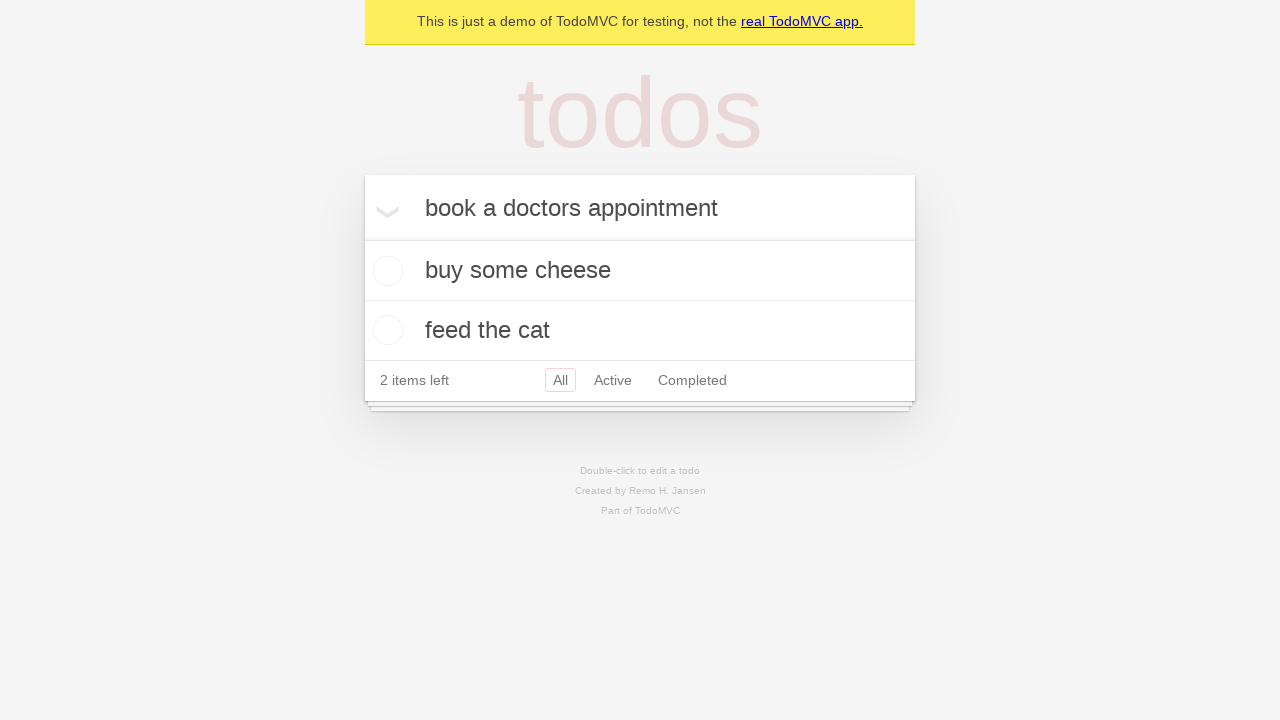

Pressed Enter to add third todo item on internal:attr=[placeholder="What needs to be done?"i]
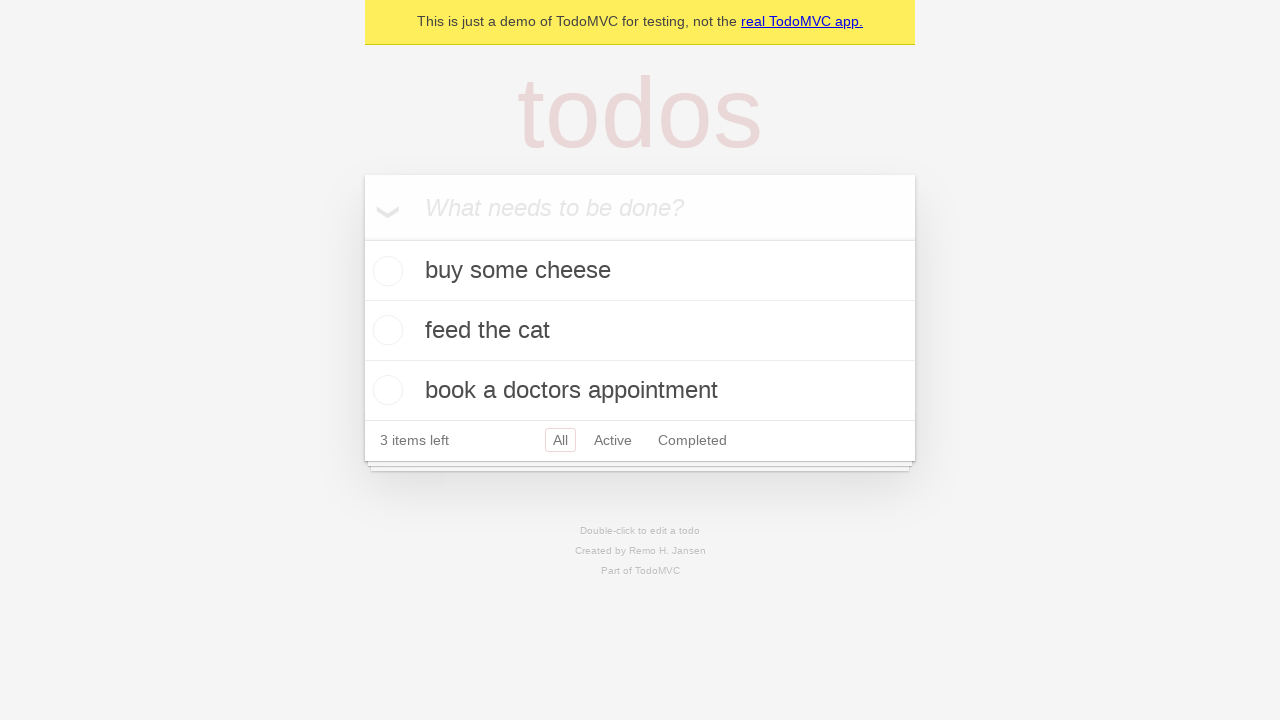

Double-clicked second todo item to enter edit mode at (640, 331) on internal:testid=[data-testid="todo-item"s] >> nth=1
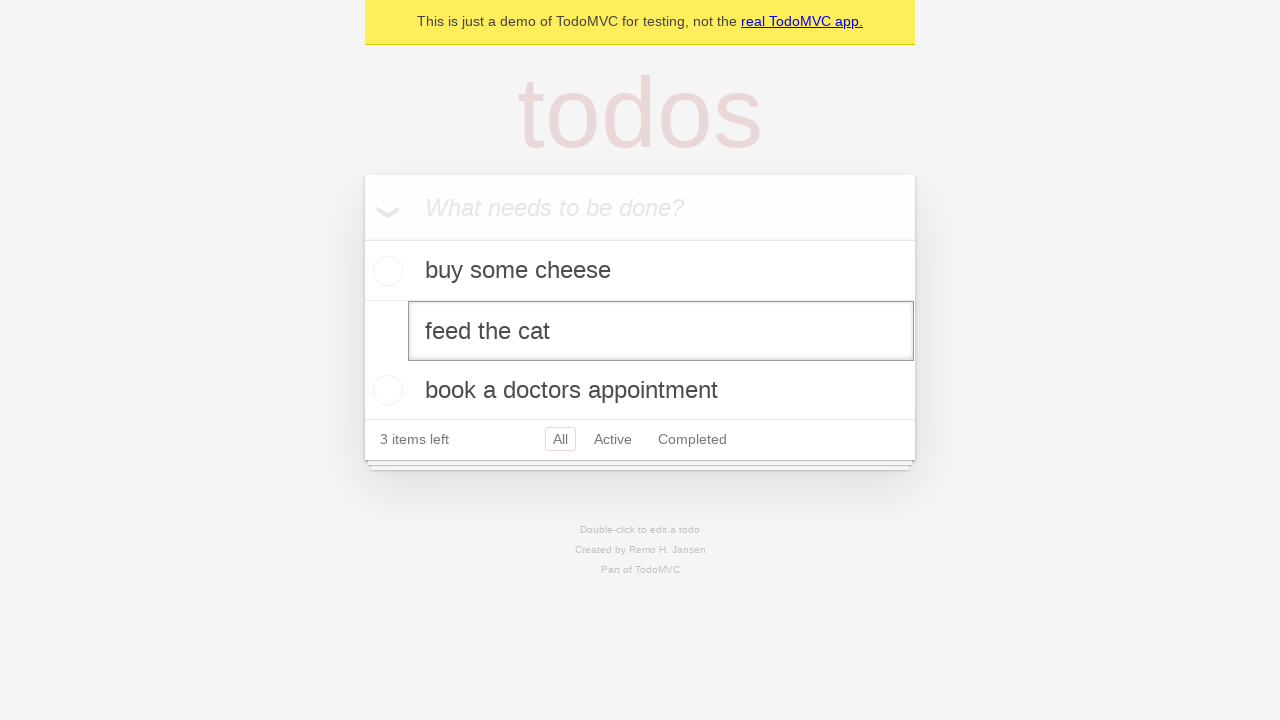

Cleared the edit input field by filling with empty string on internal:testid=[data-testid="todo-item"s] >> nth=1 >> internal:role=textbox[nam
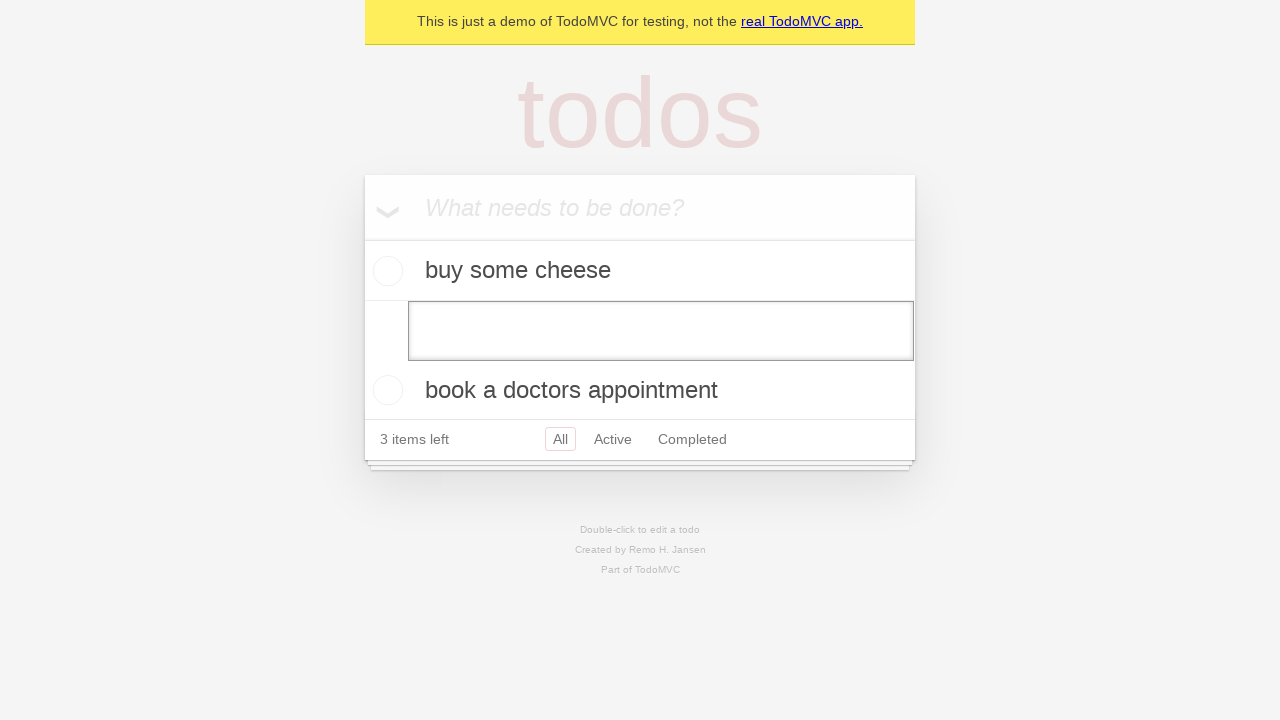

Pressed Enter to confirm removal of empty todo item on internal:testid=[data-testid="todo-item"s] >> nth=1 >> internal:role=textbox[nam
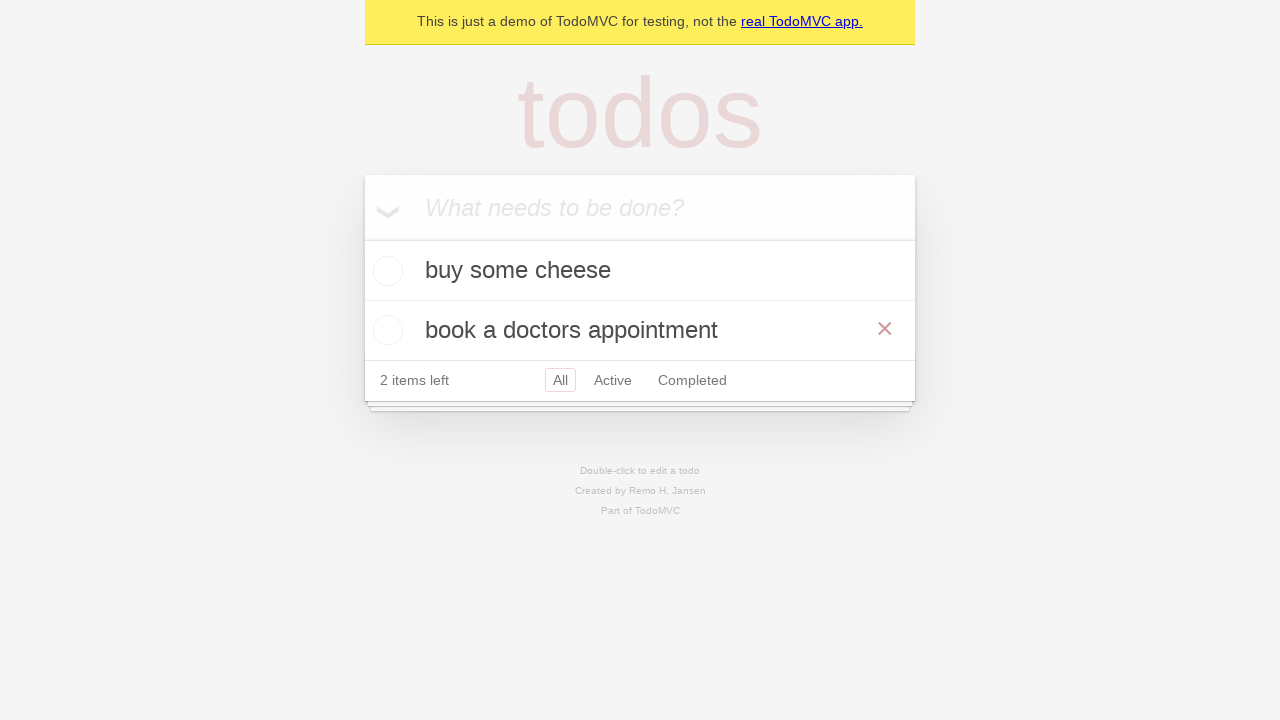

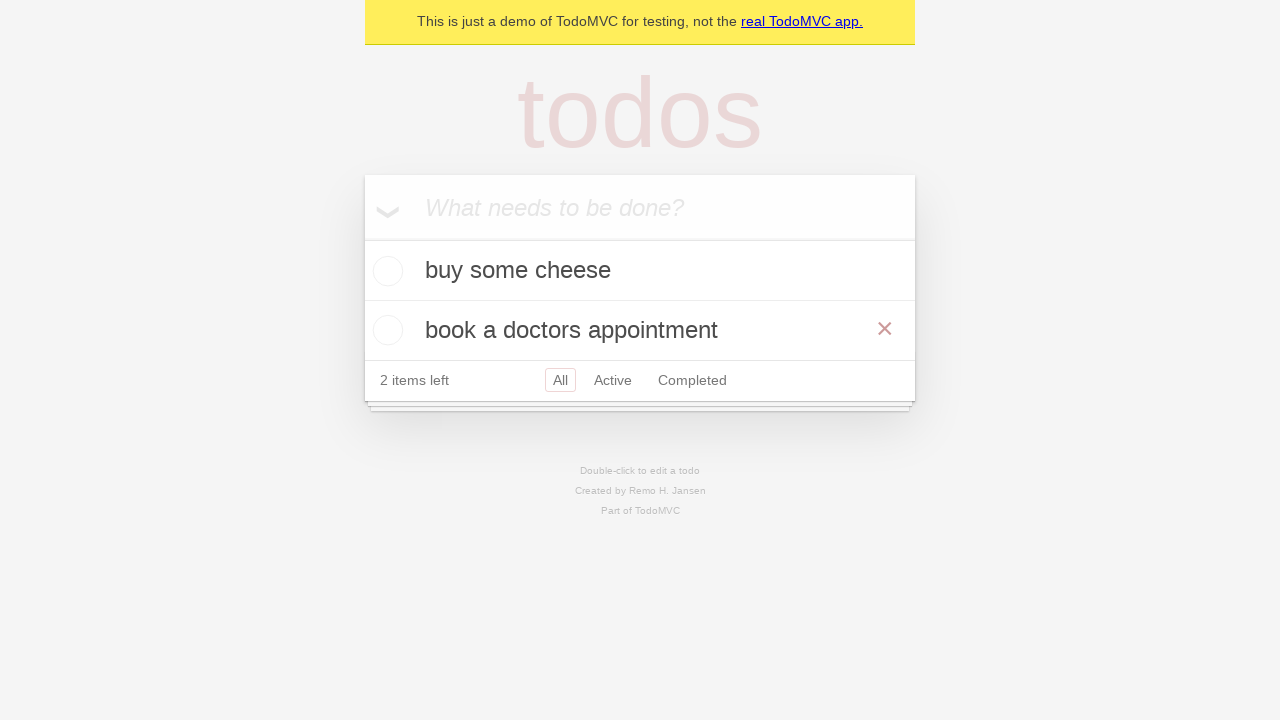